Simple test that navigates to Pluralsight homepage and verifies the page loads

Starting URL: http://www.pluralsight.com/

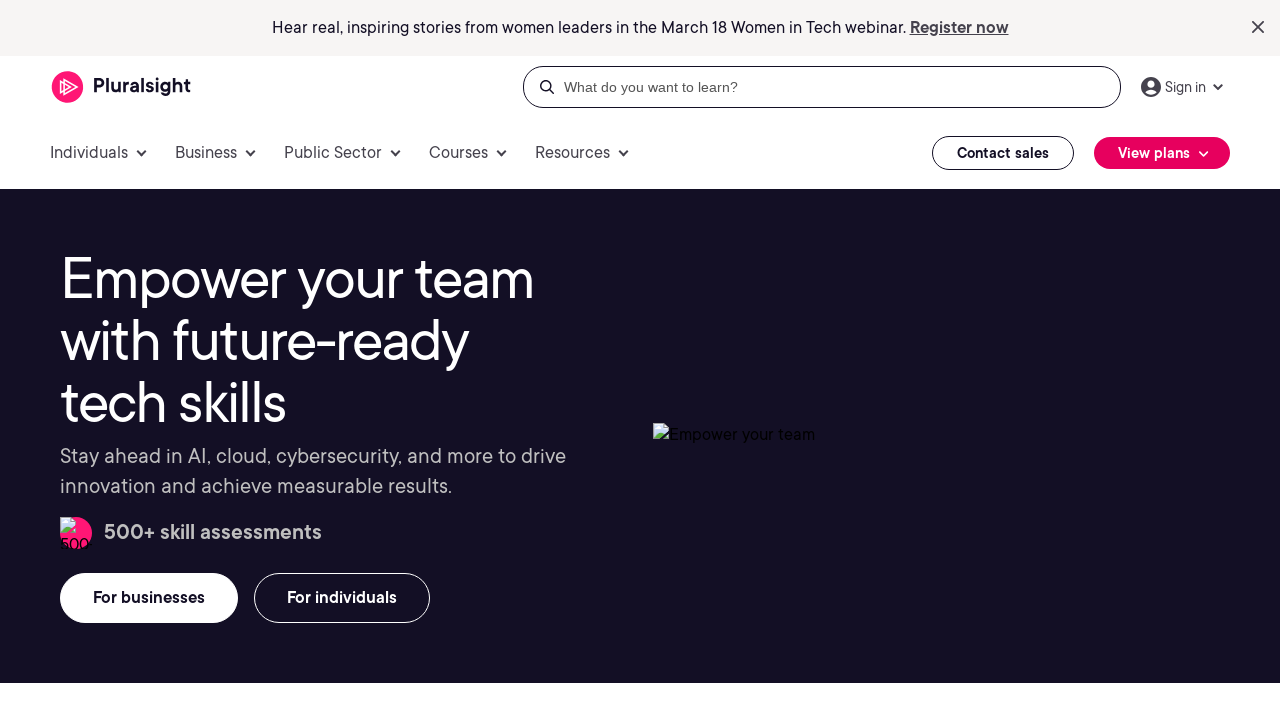

Waited for page DOM to fully load
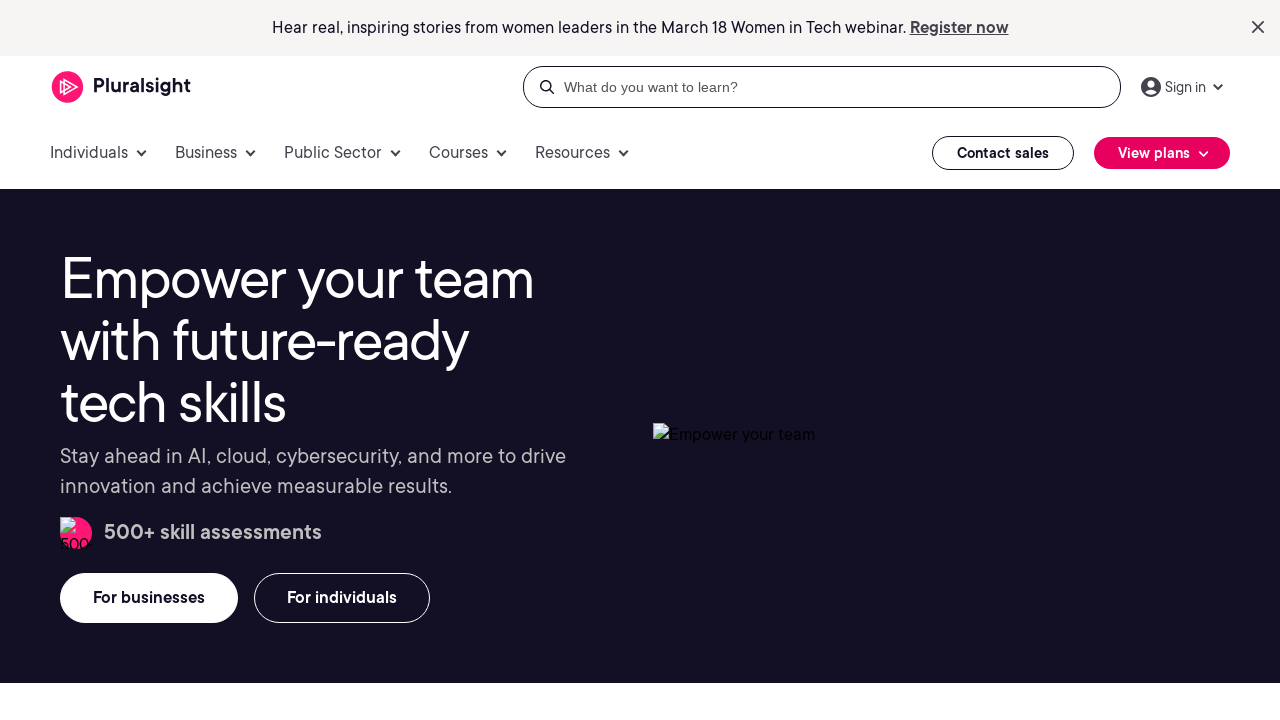

Verified body element is present on Pluralsight homepage
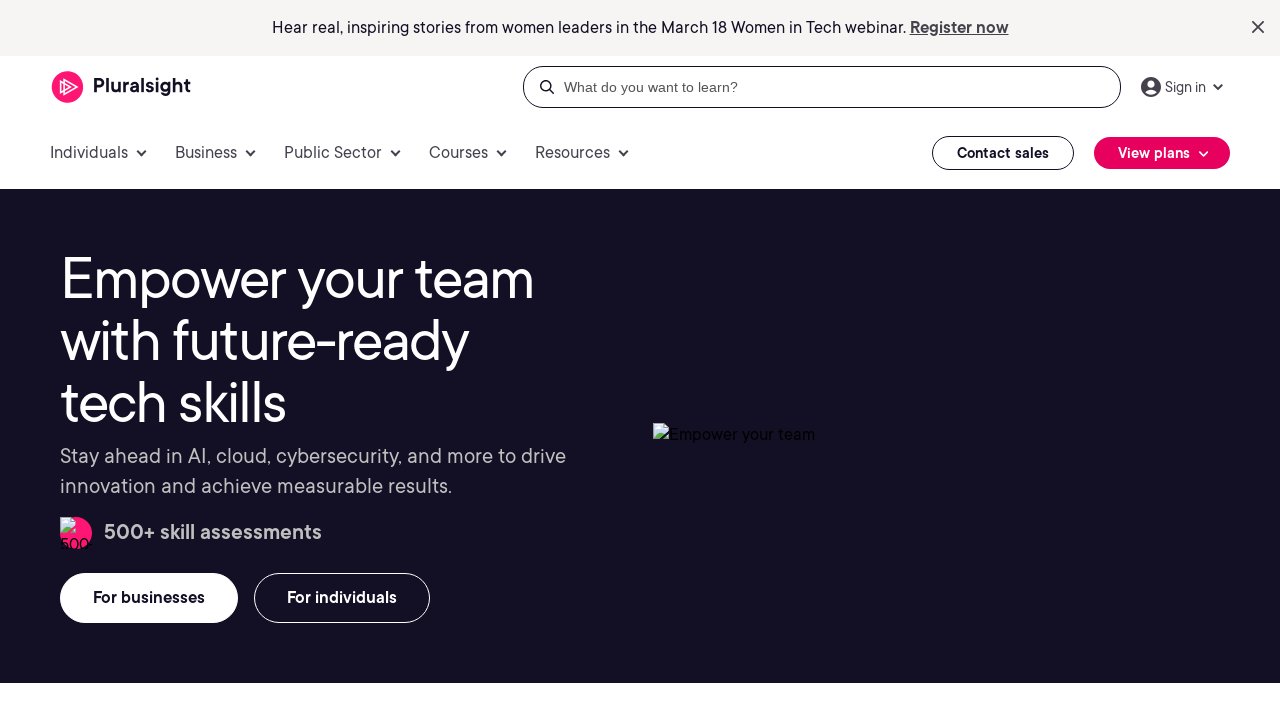

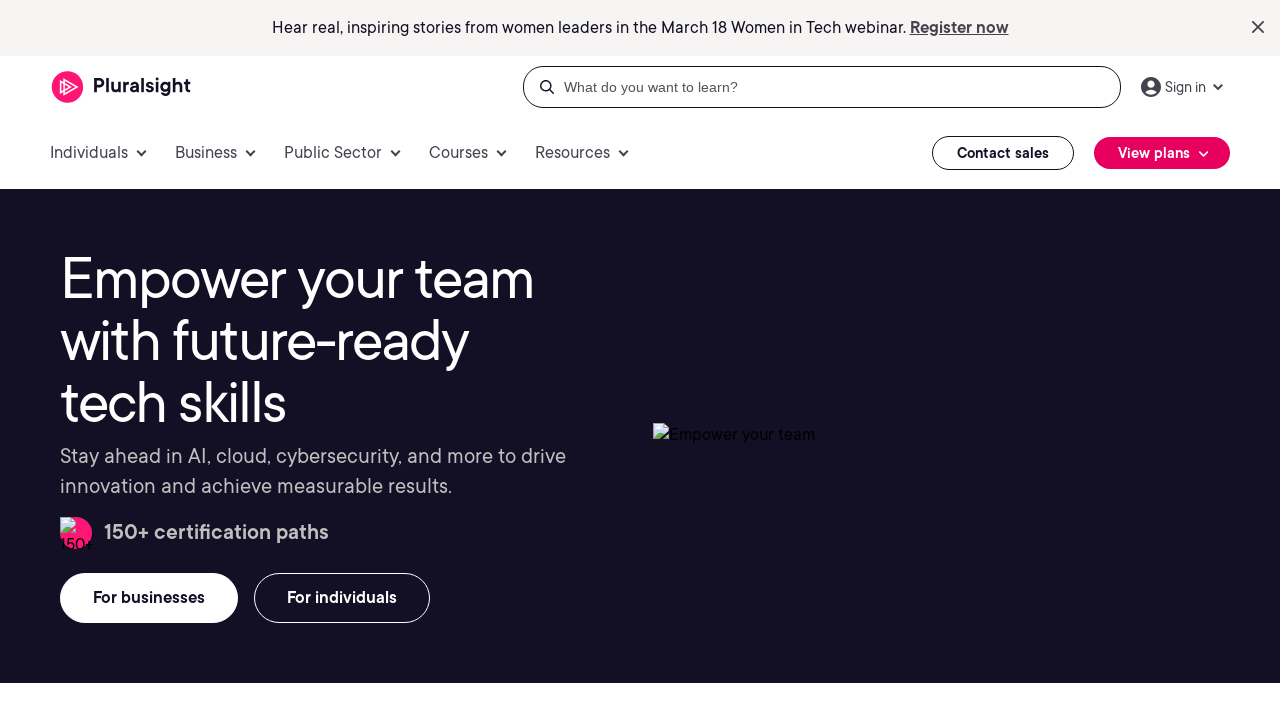